Tests JavaScript prompt handling by triggering a prompt dialog, entering text, accepting it, and then dismissing the subsequent alert

Starting URL: http://www.tizag.com/javascriptT/javascriptprompt.php

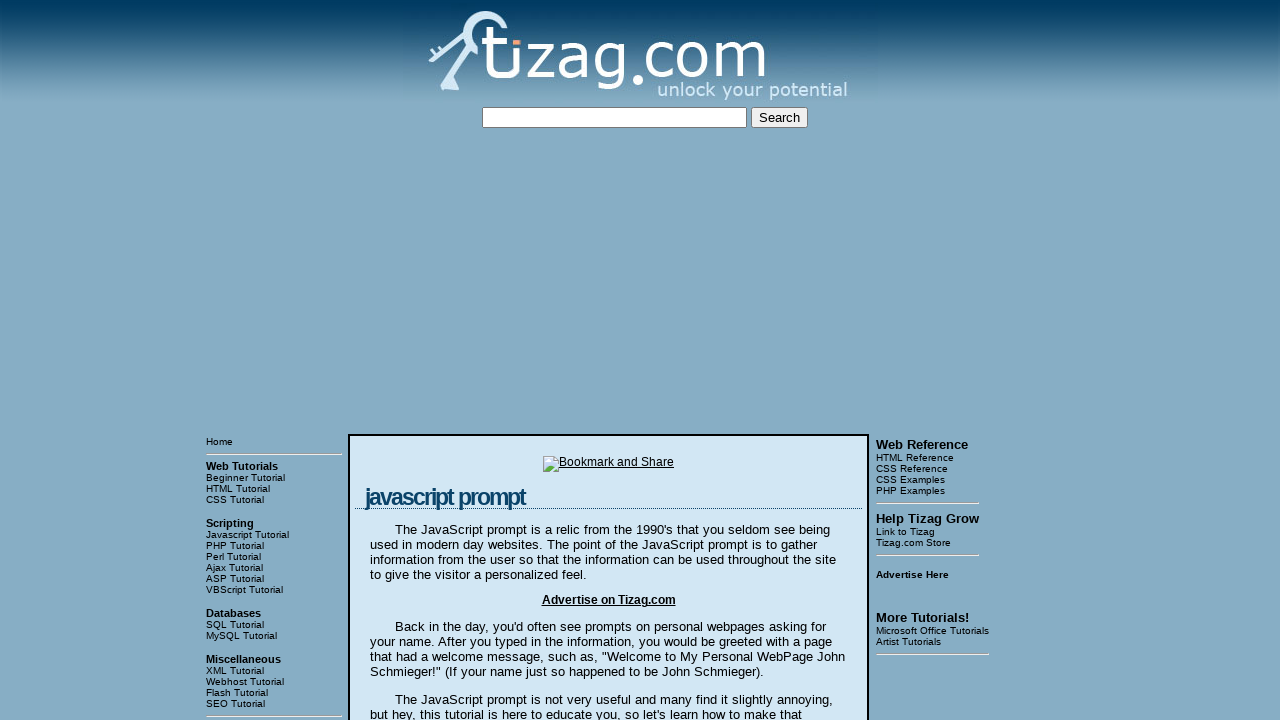

Set up dialog handler for prompt
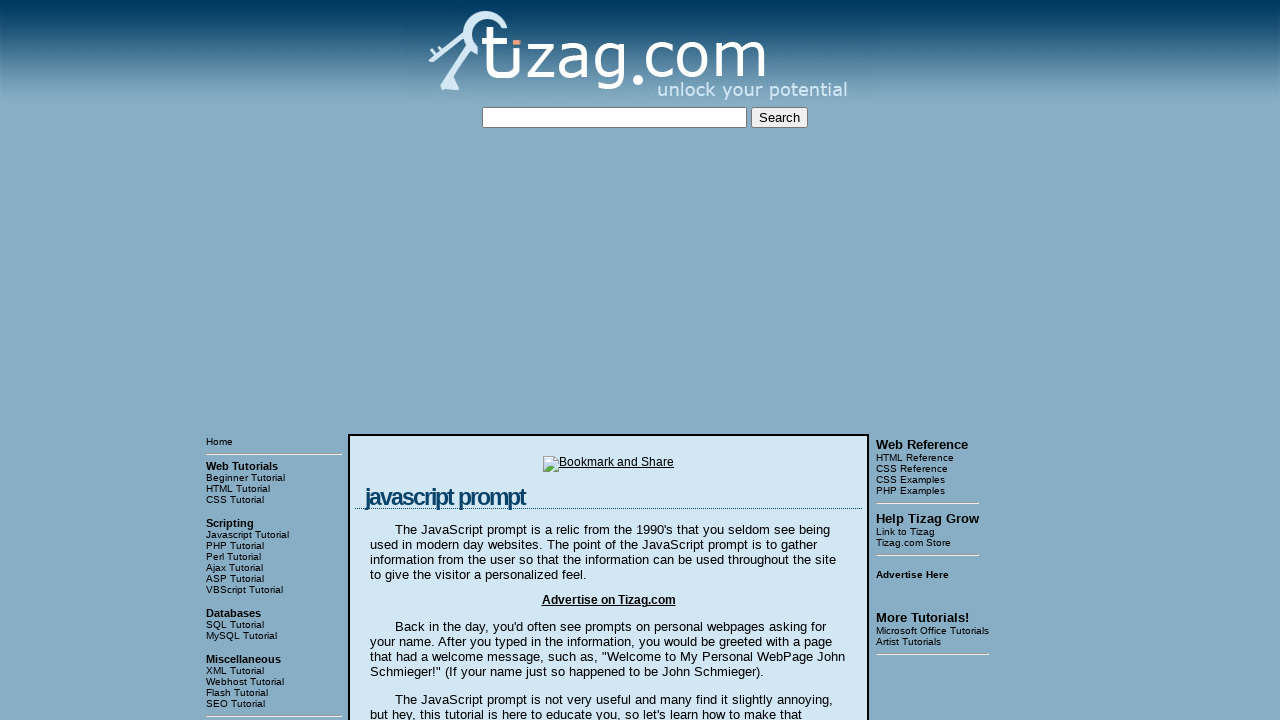

Clicked 'Say my name!' button to trigger prompt dialog at (419, 361) on input[value='Say my name!']
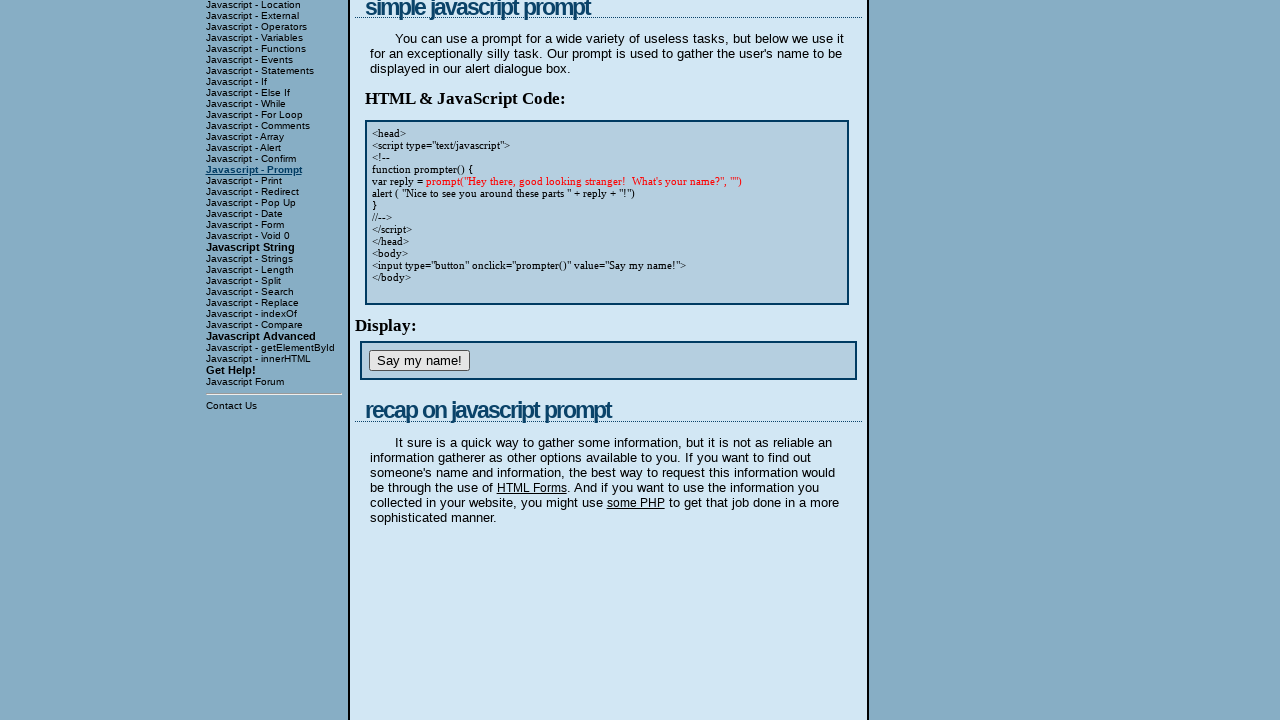

Removed prompt dialog handler
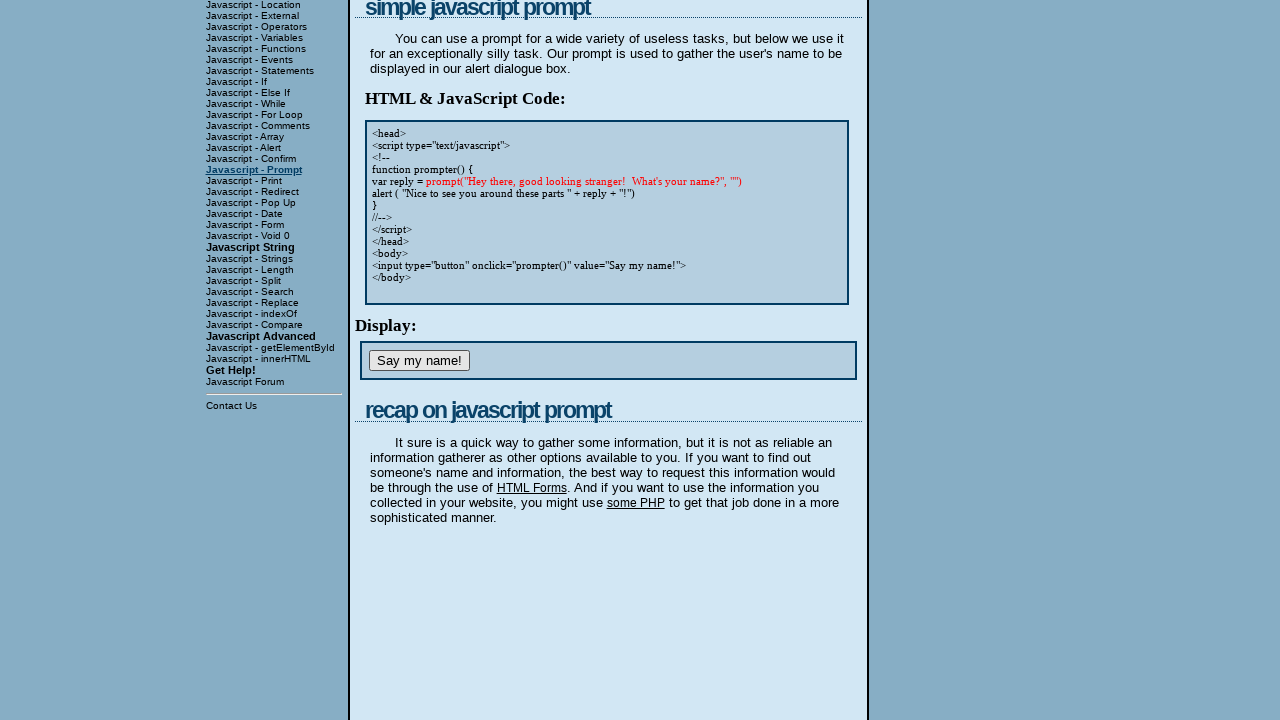

Set up dialog handler for alert dismissal
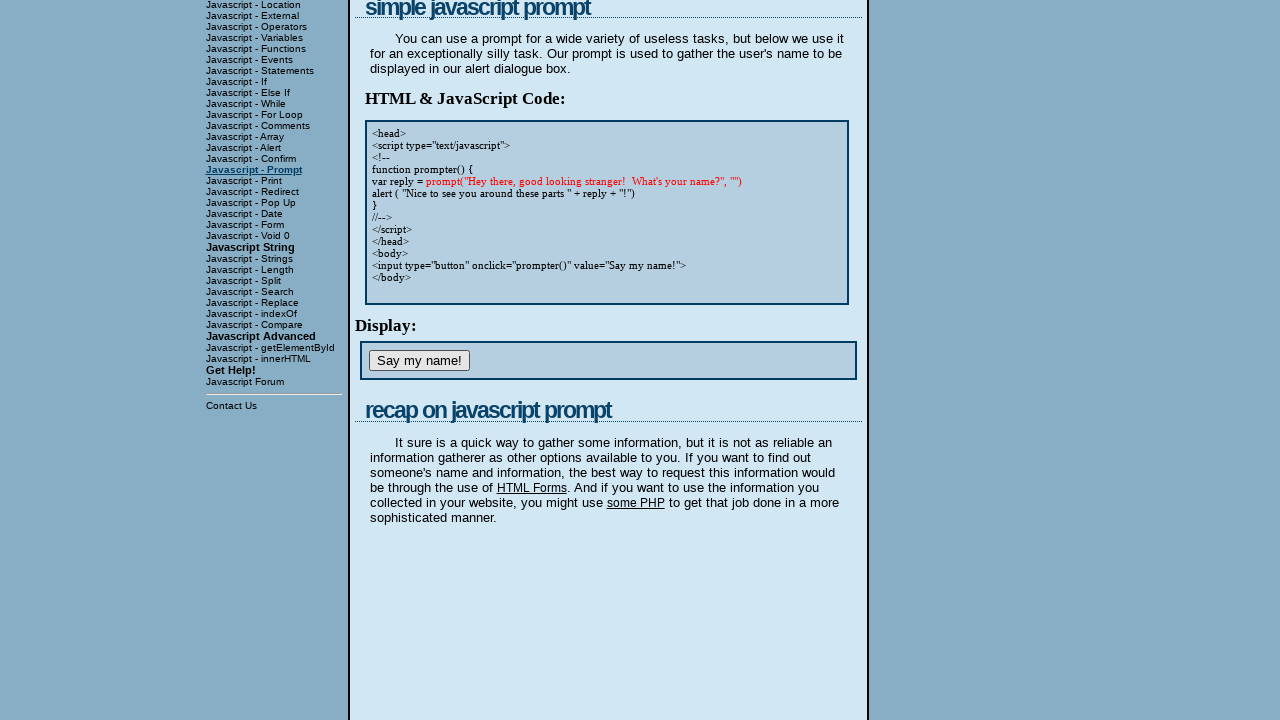

Waited 500ms for alert to be handled
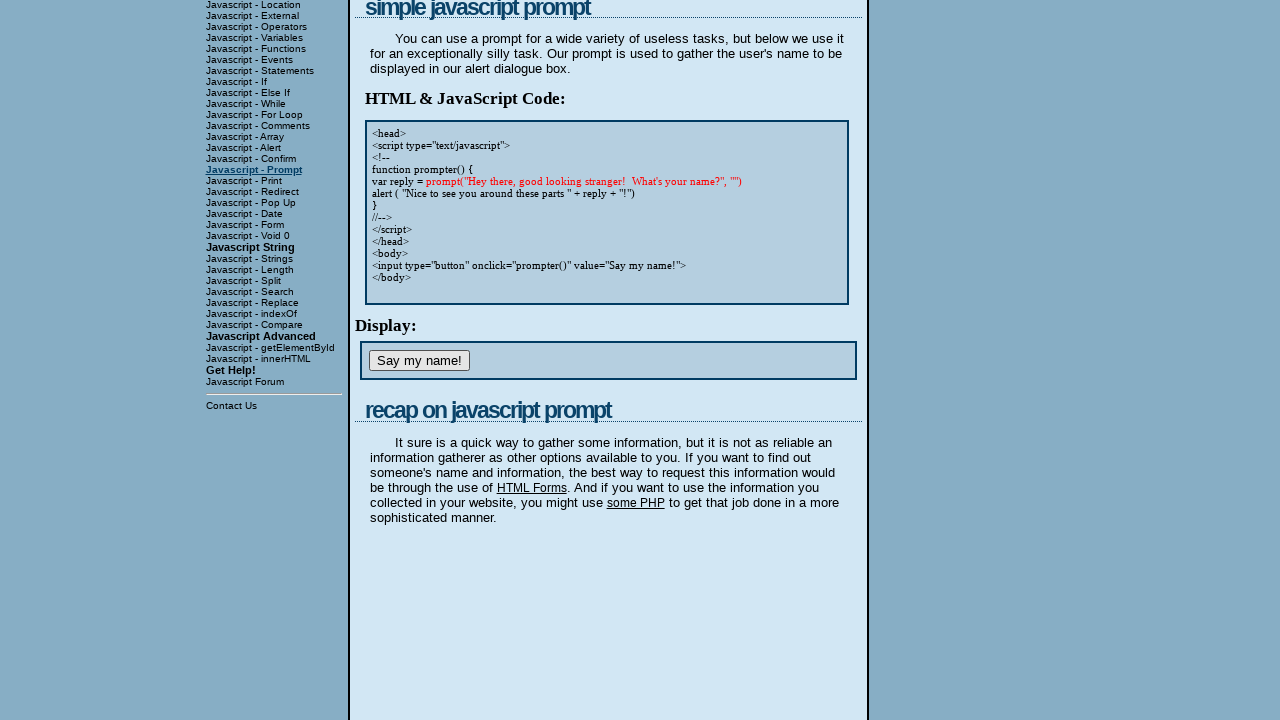

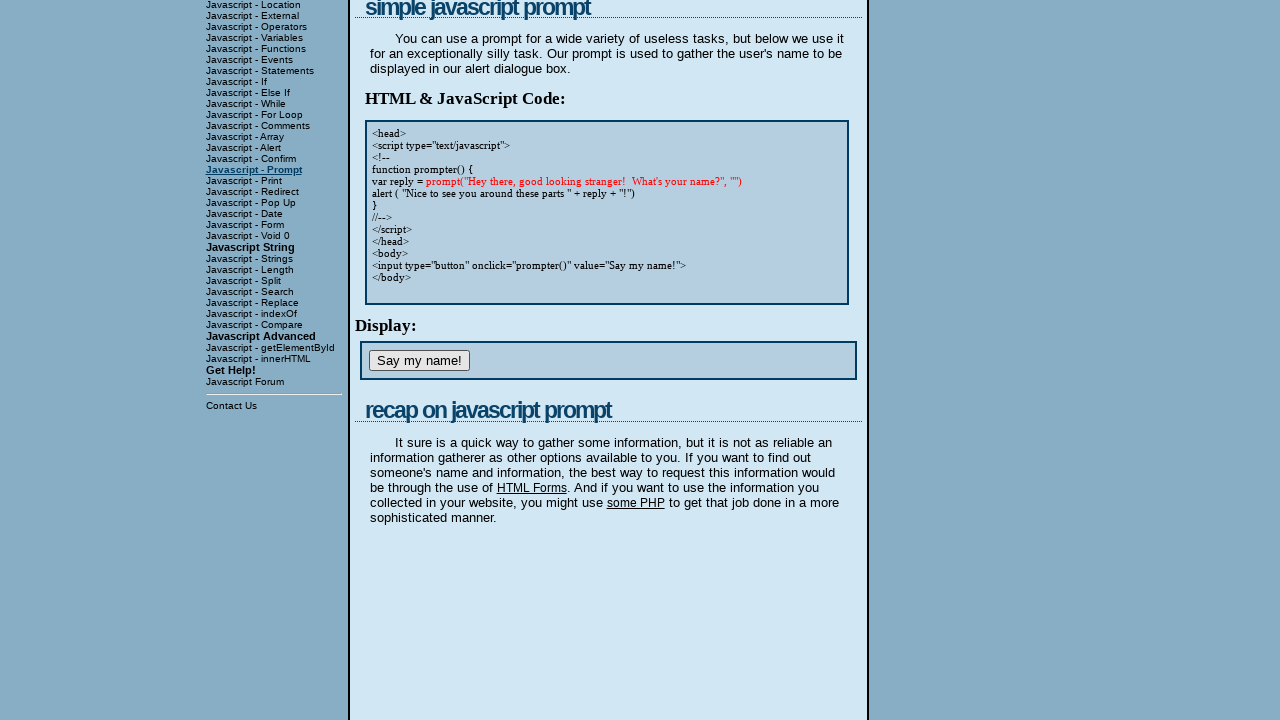